Navigates to RedBus website to verify page loads (originally testing push notification suppression)

Starting URL: https://www.redbus.in

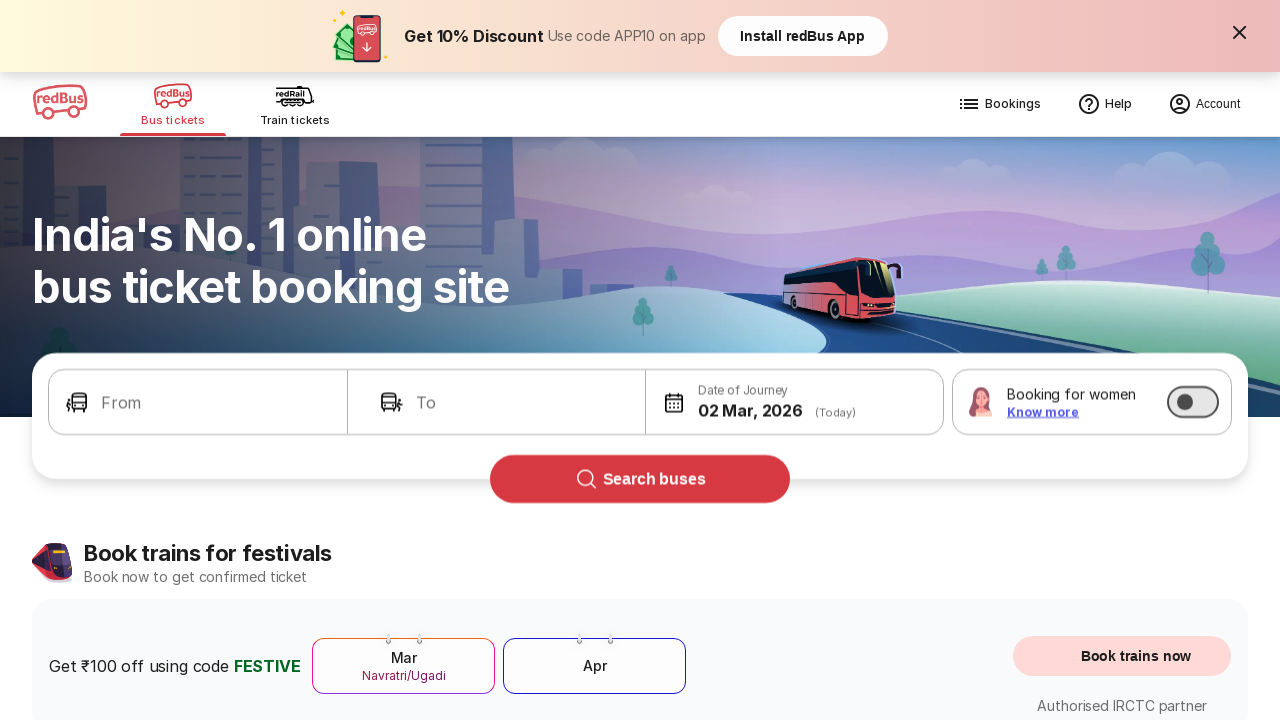

RedBus homepage loaded with domcontentloaded state
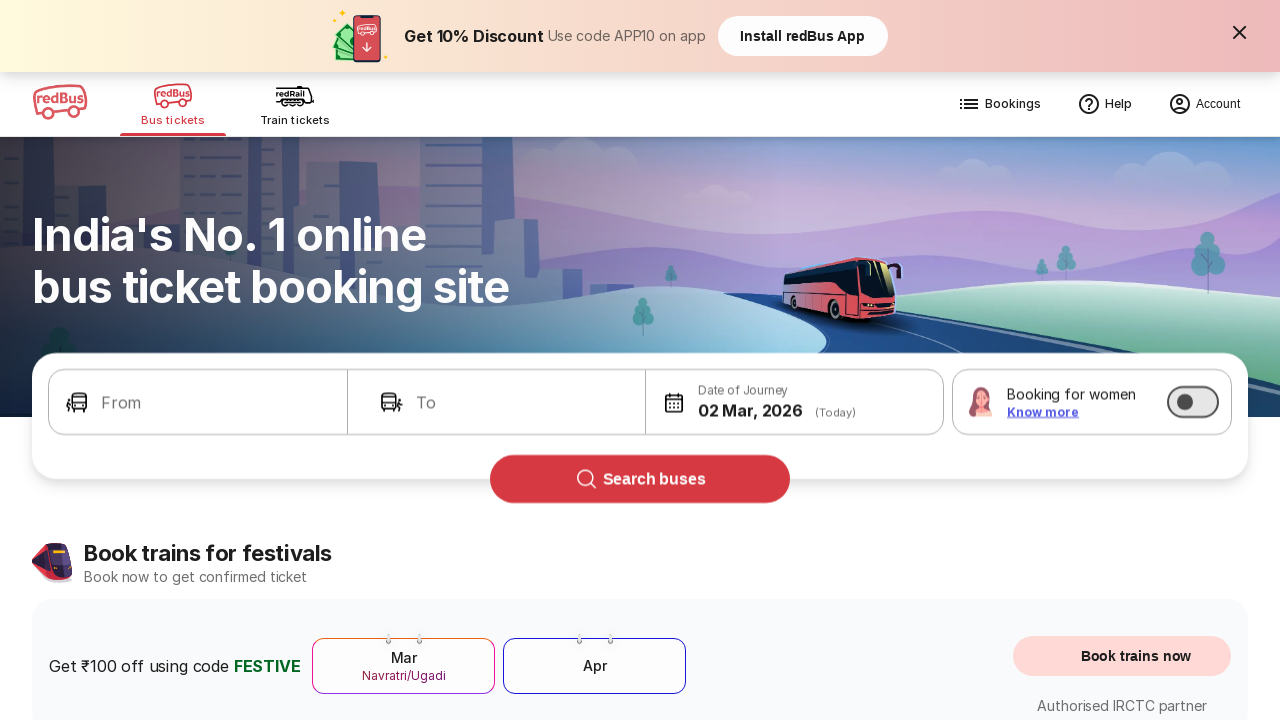

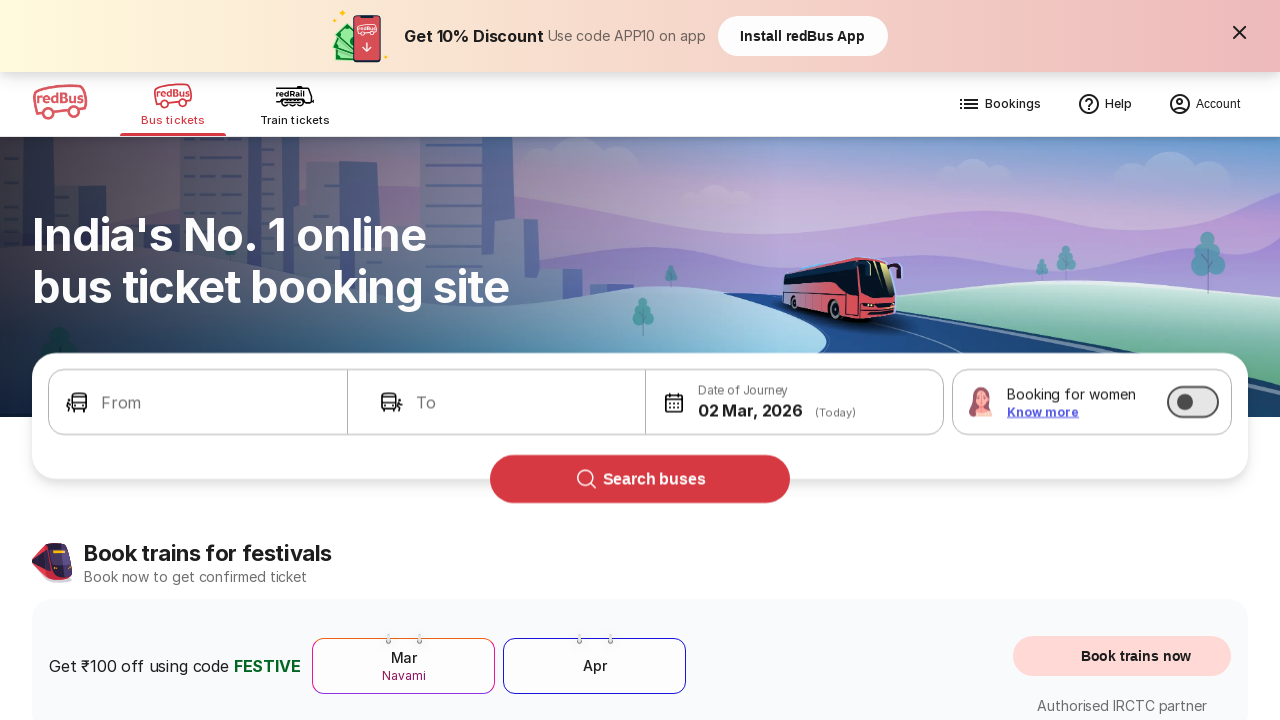